Tests VWO login with invalid credentials to verify error message is displayed correctly

Starting URL: https://app.vwo.com

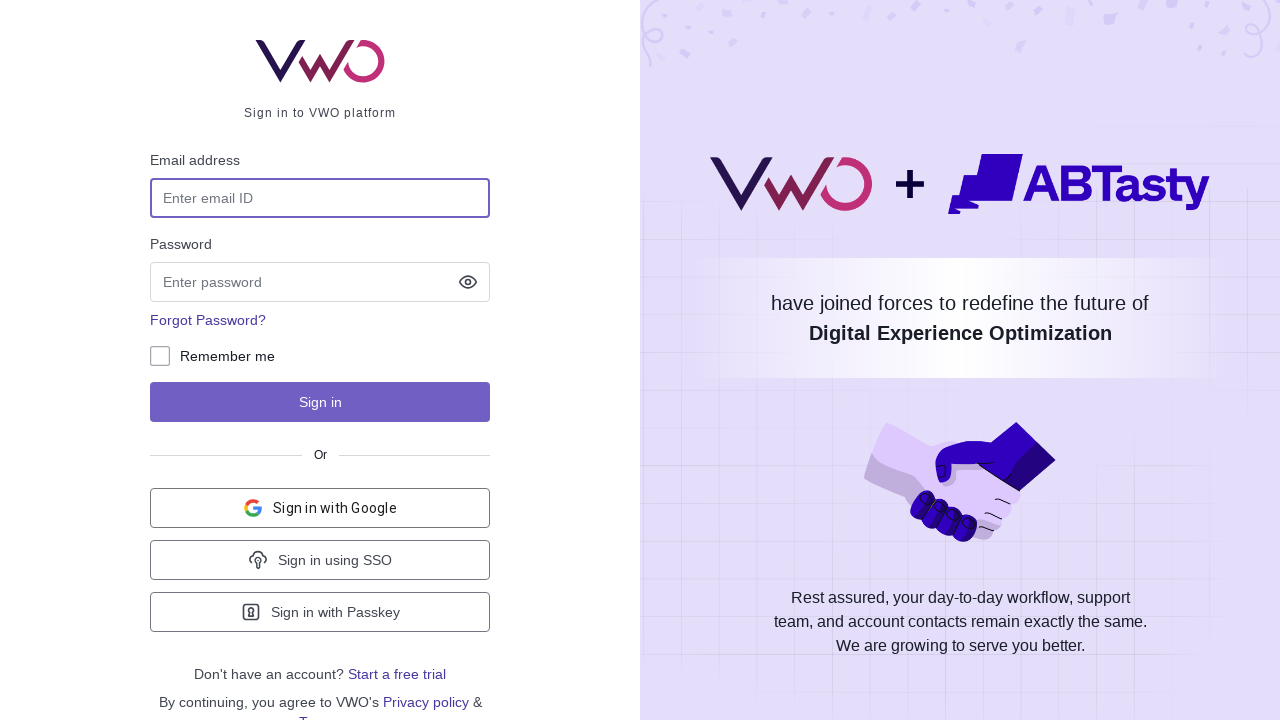

Filled username field with 'admin' on input[name='username']
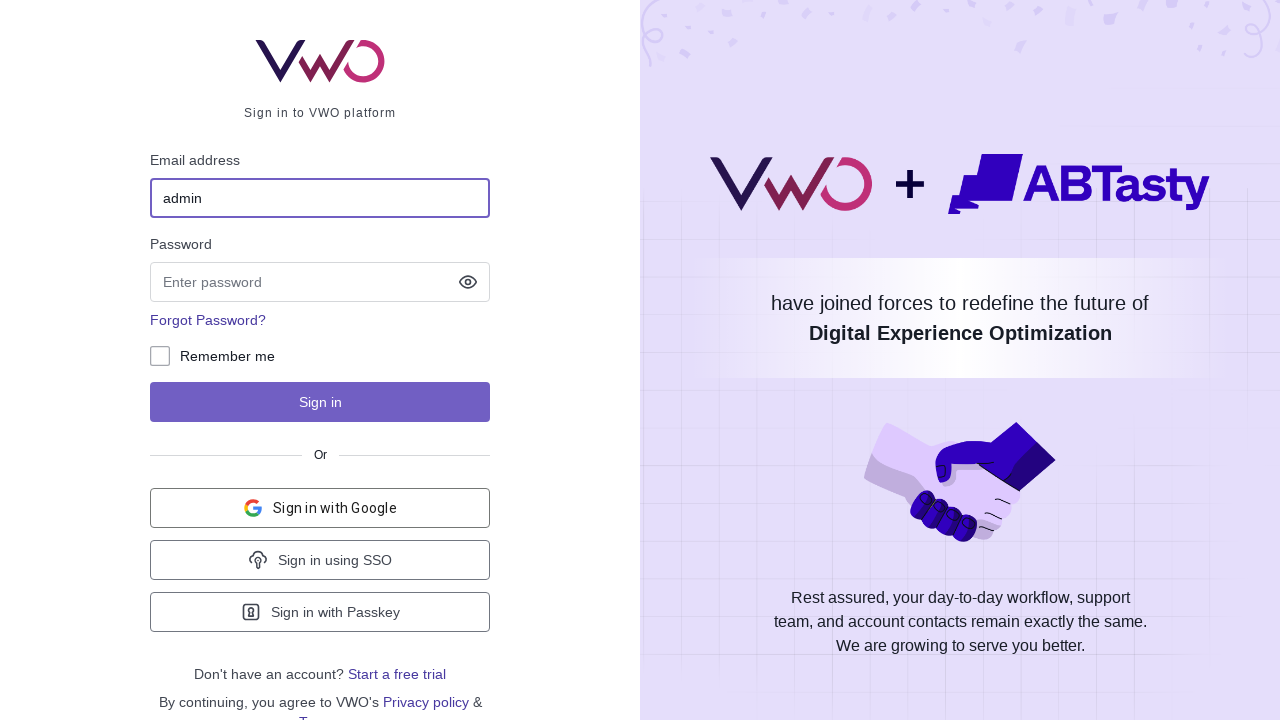

Filled password field with 'admin' on input#login-password
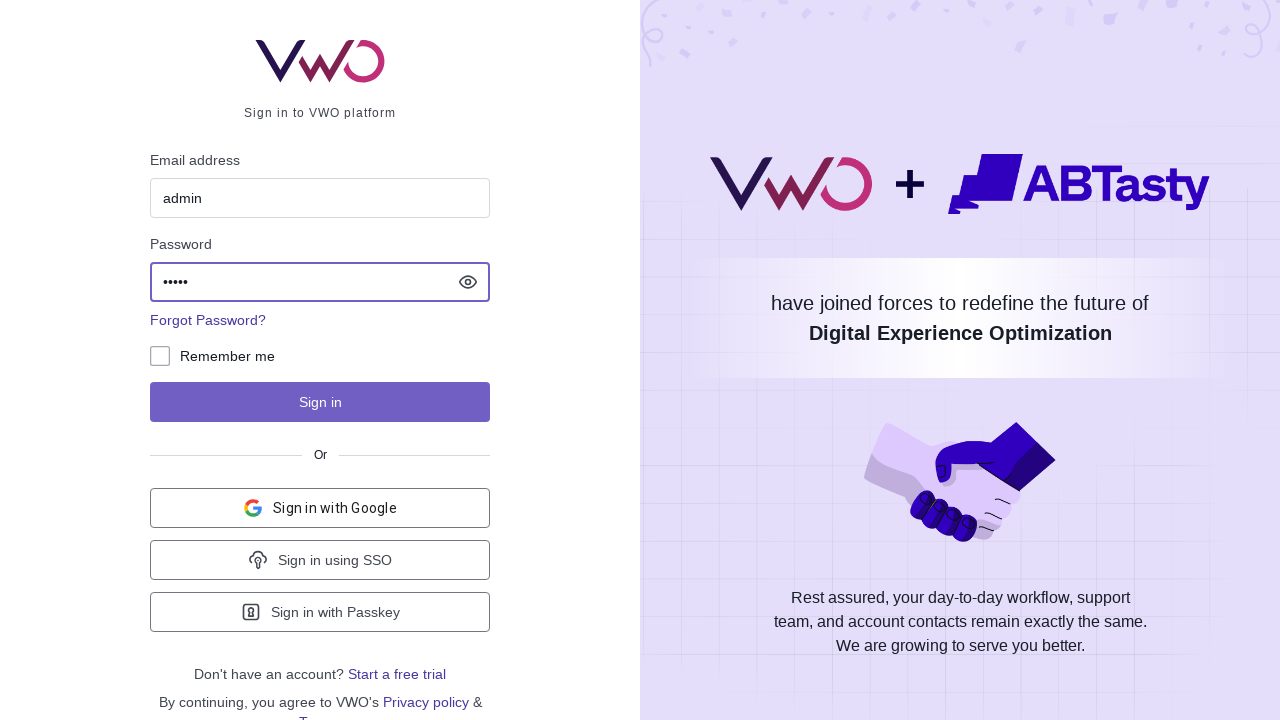

Clicked login submit button at (320, 402) on button#js-login-btn
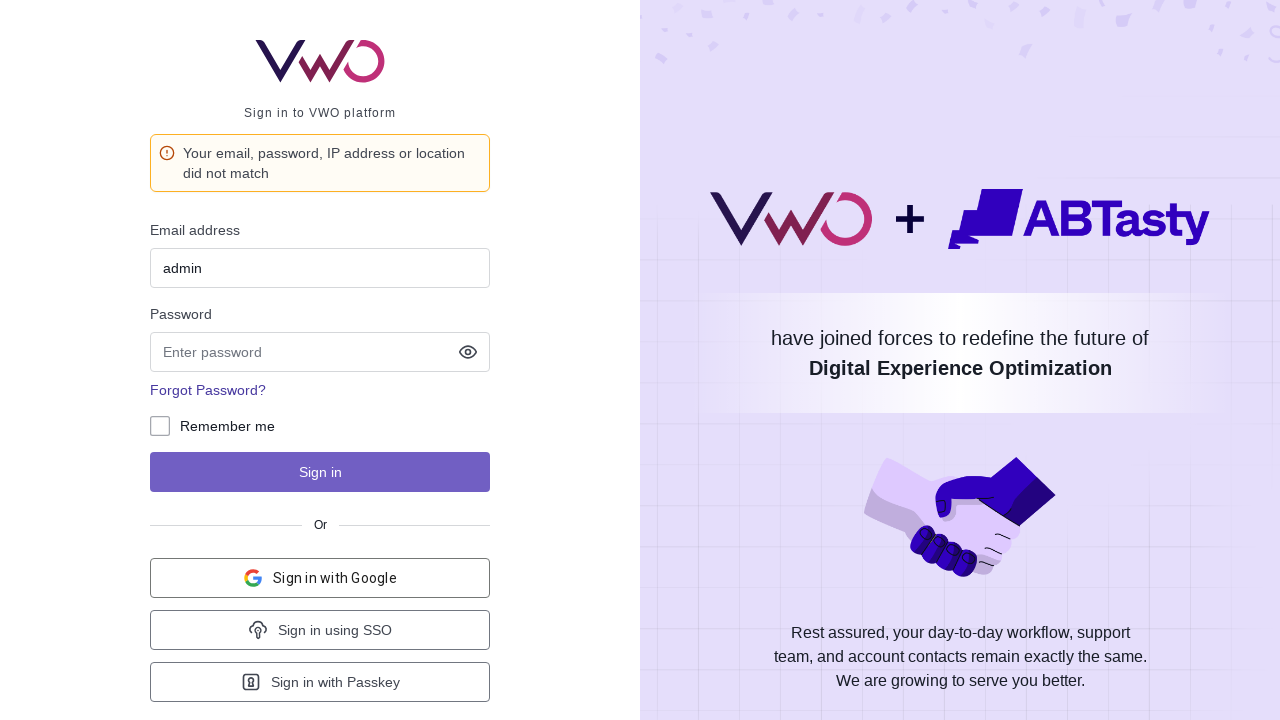

Error message notification appeared
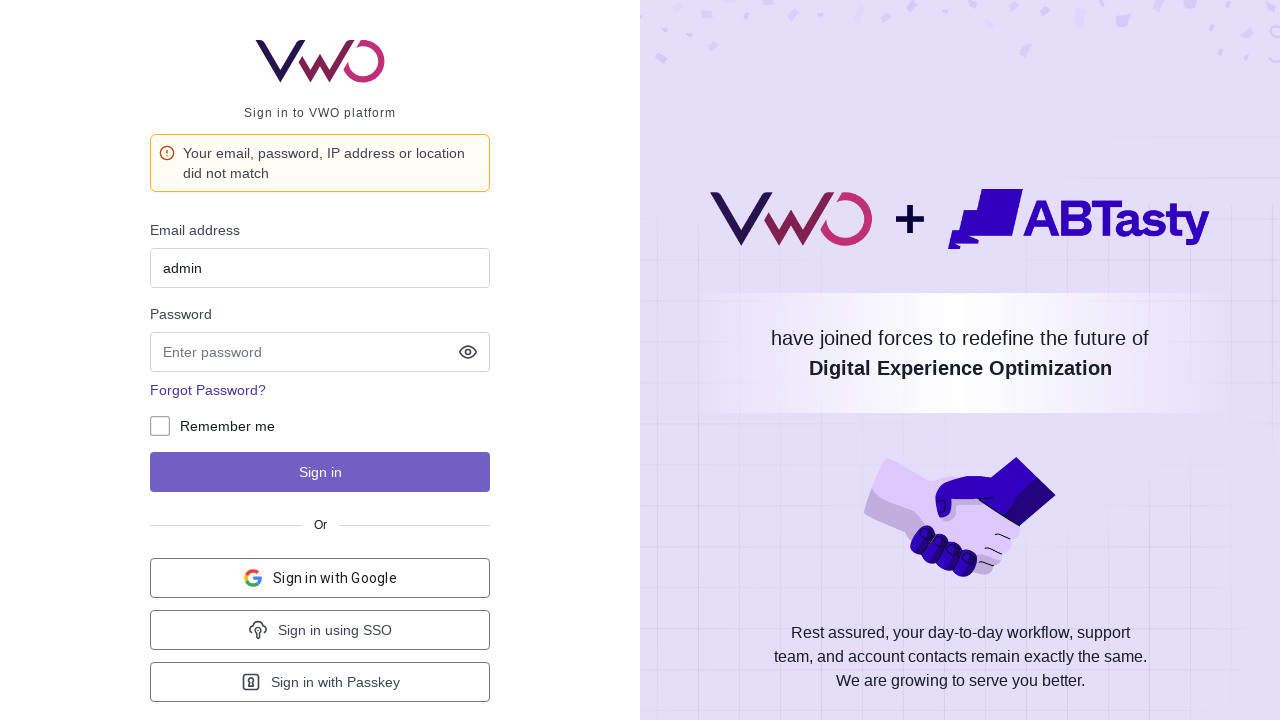

Verified error message text matches expected message for invalid credentials
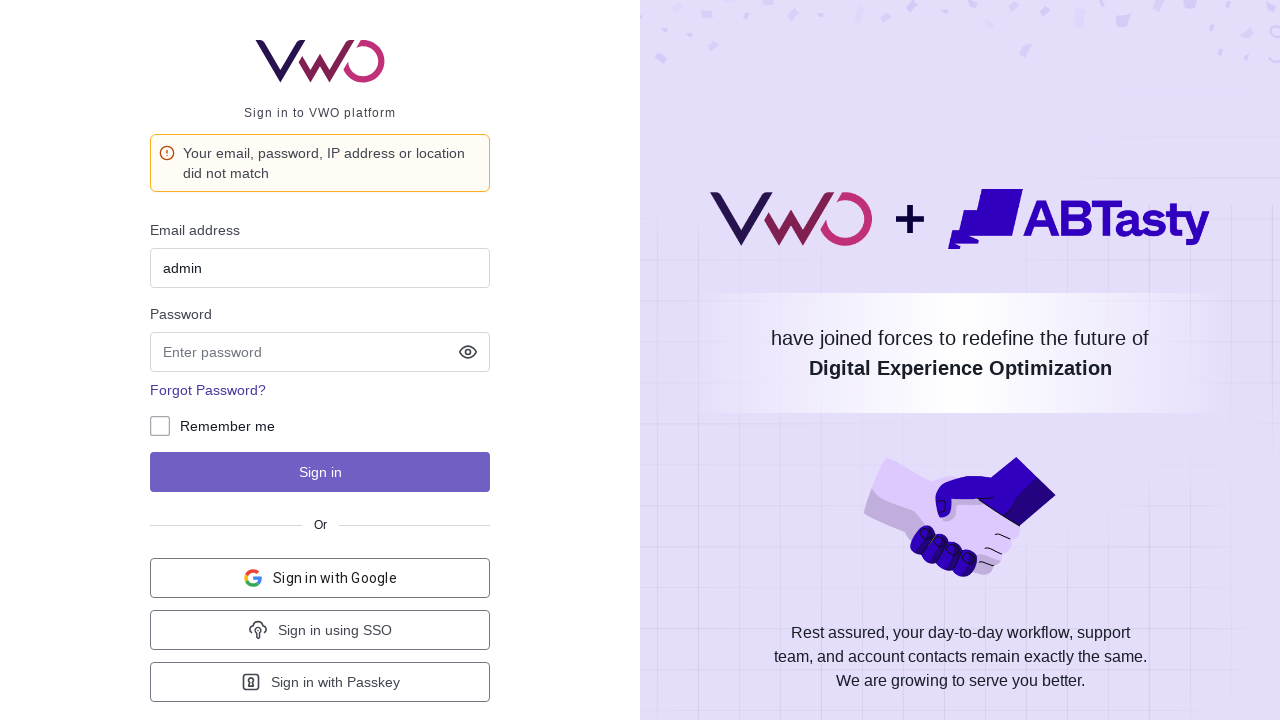

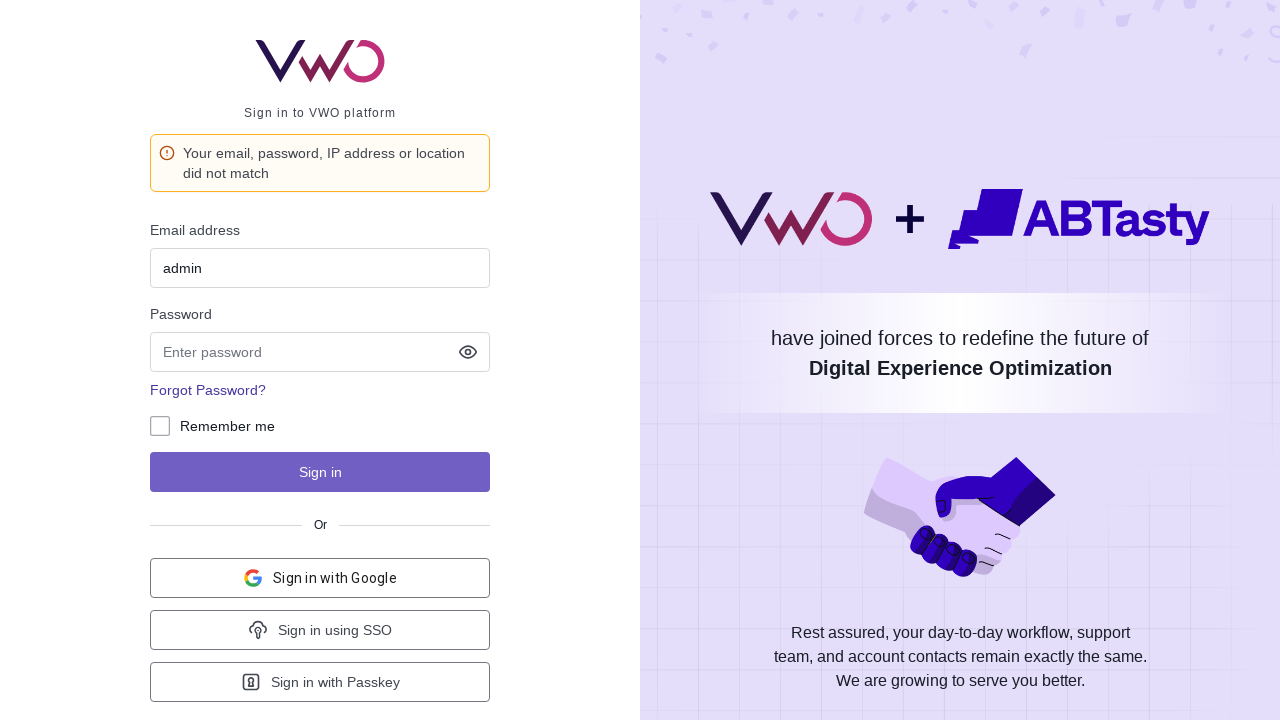